Tests number input field by pressing Arrow Up then Arrow Down to verify the value returns to 0

Starting URL: http://the-internet.herokuapp.com

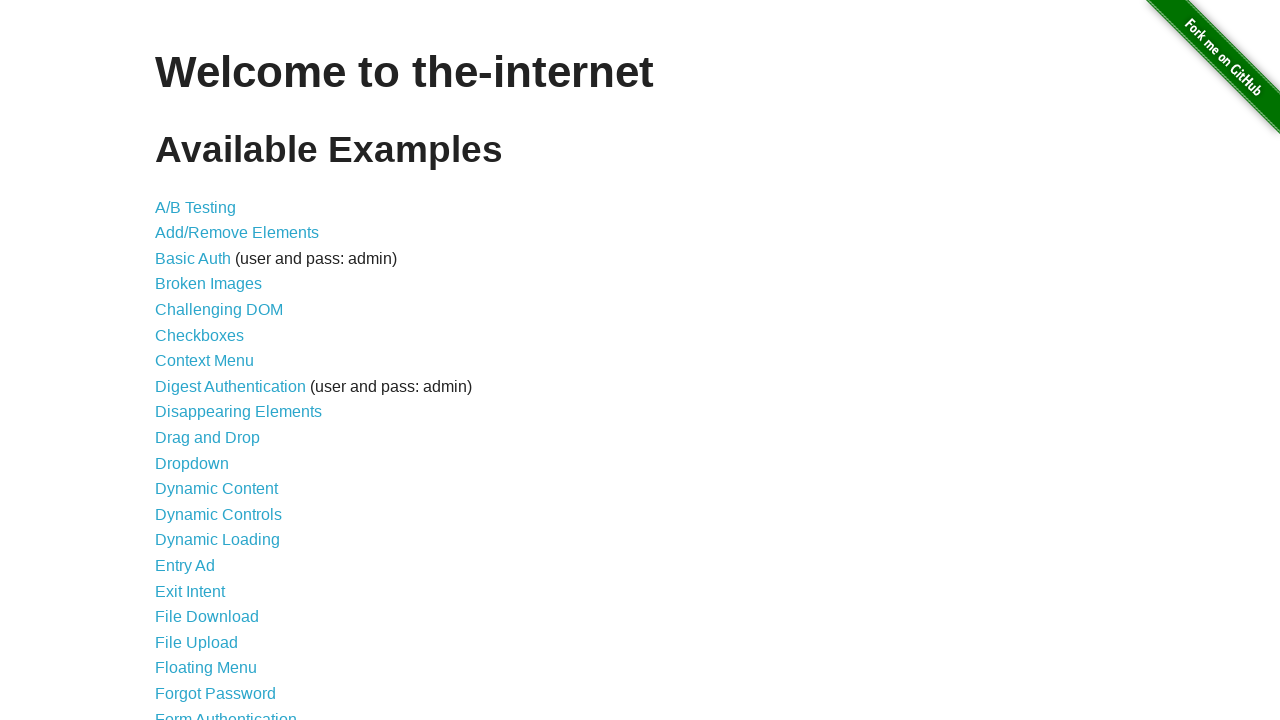

Navigated to the-internet.herokuapp.com
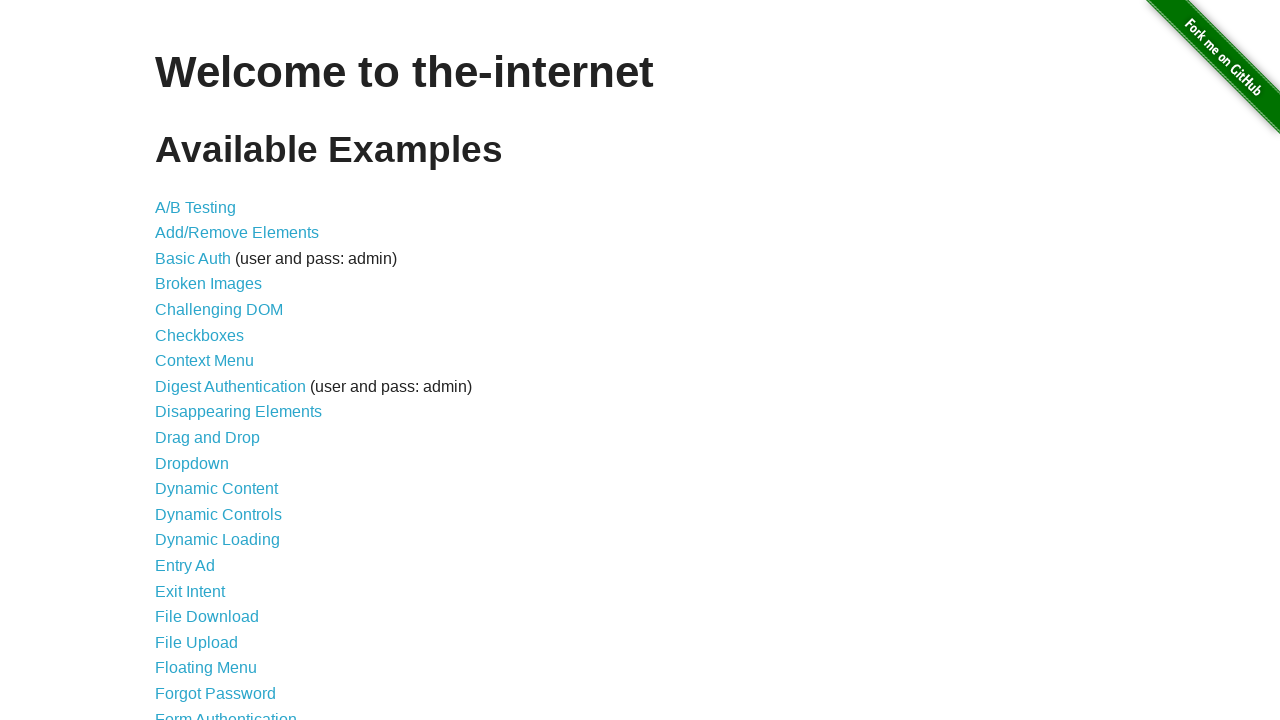

Clicked on Inputs link at (176, 361) on text=Inputs
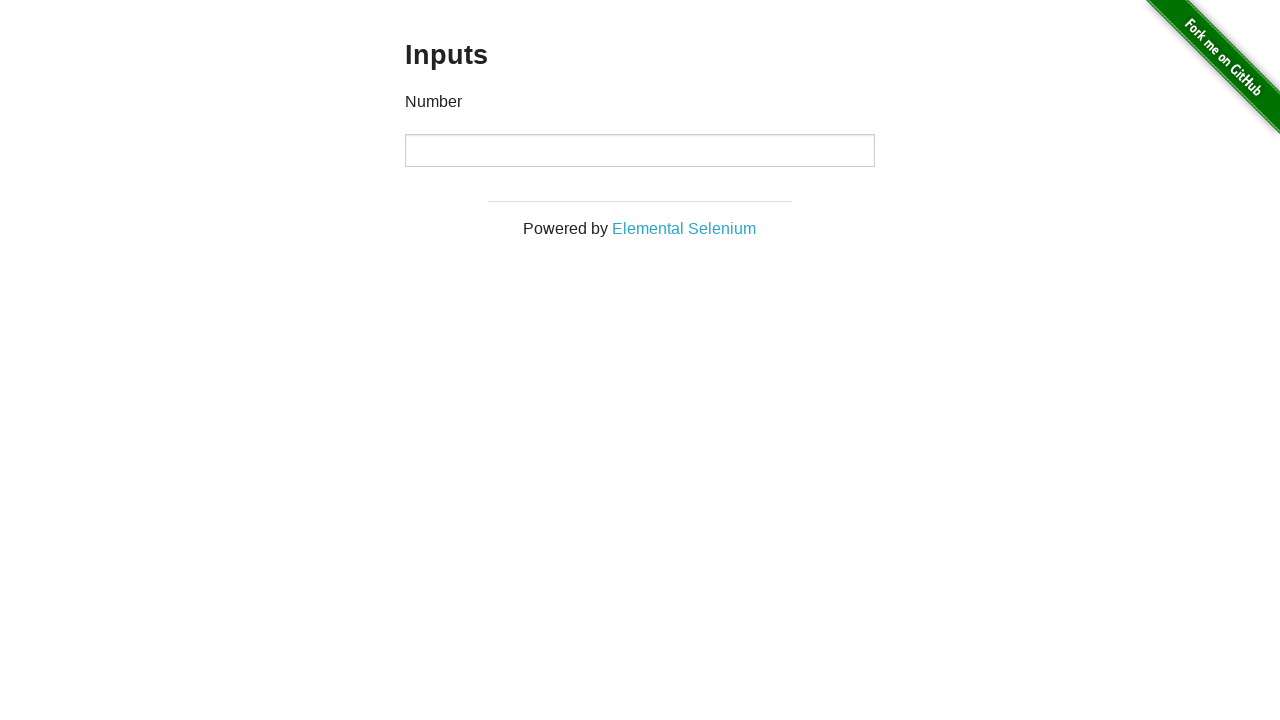

Input field became visible
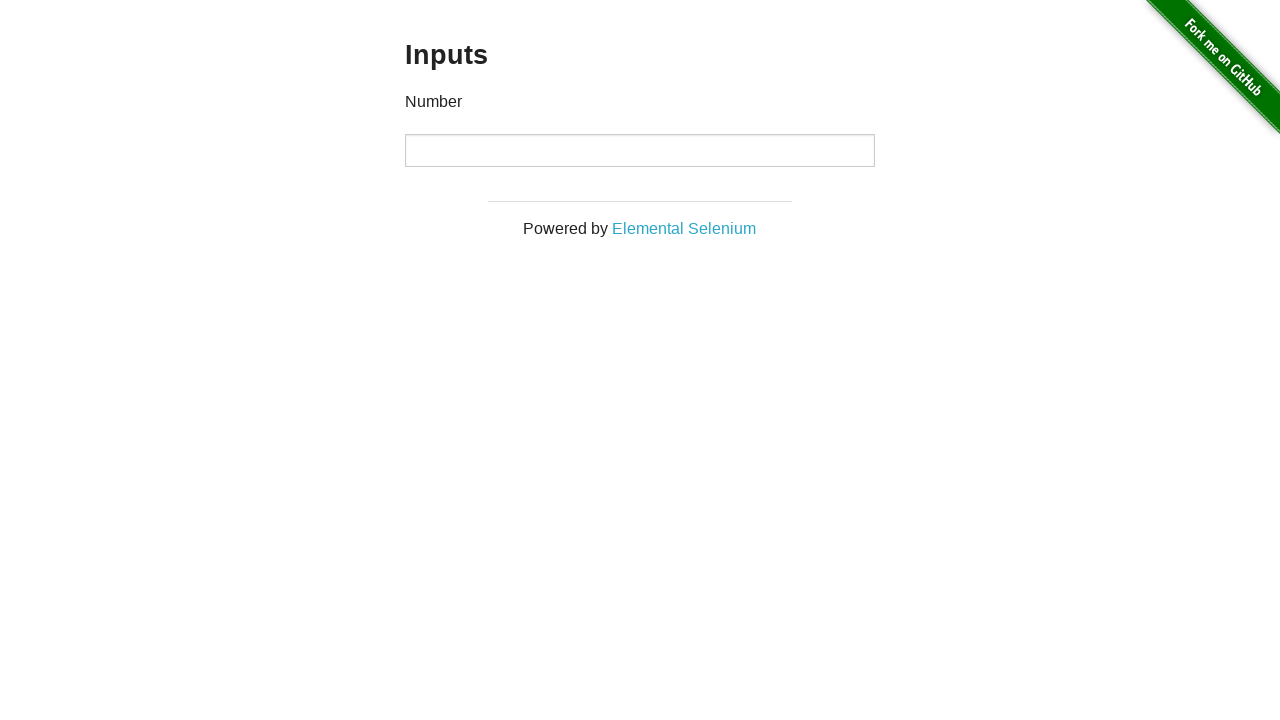

Located the number input element
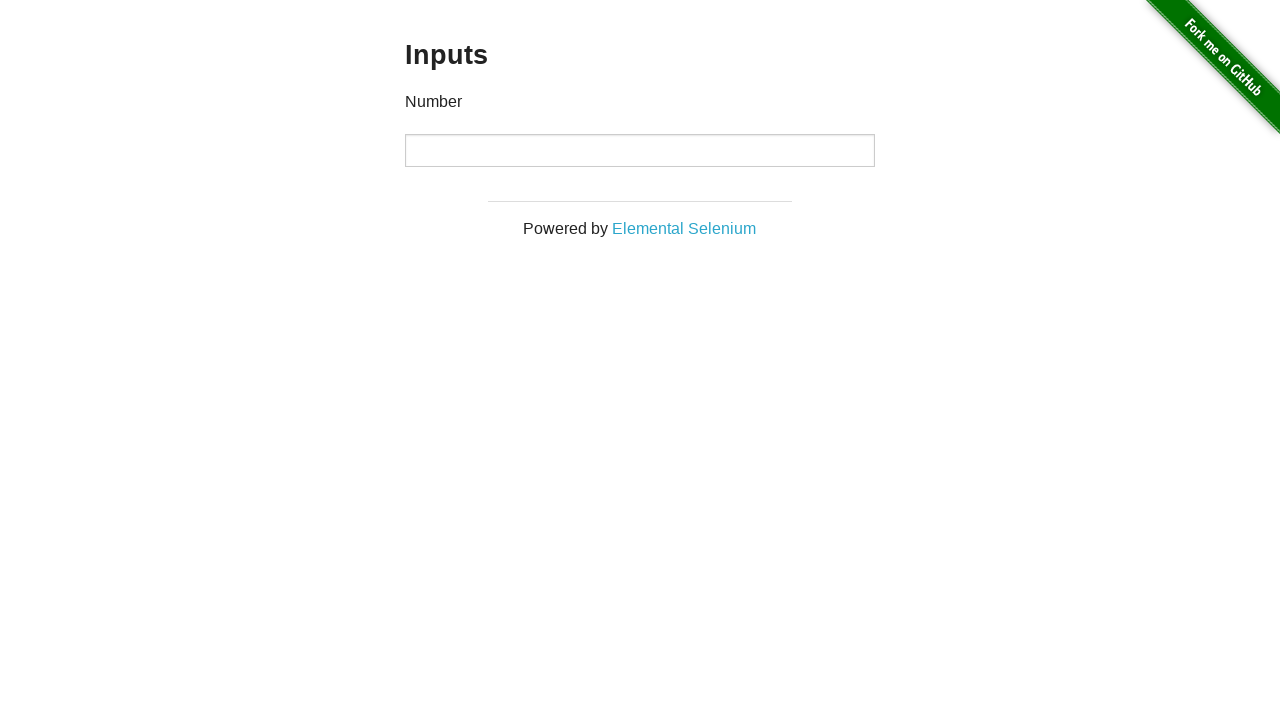

Pressed Arrow Up on input field on input
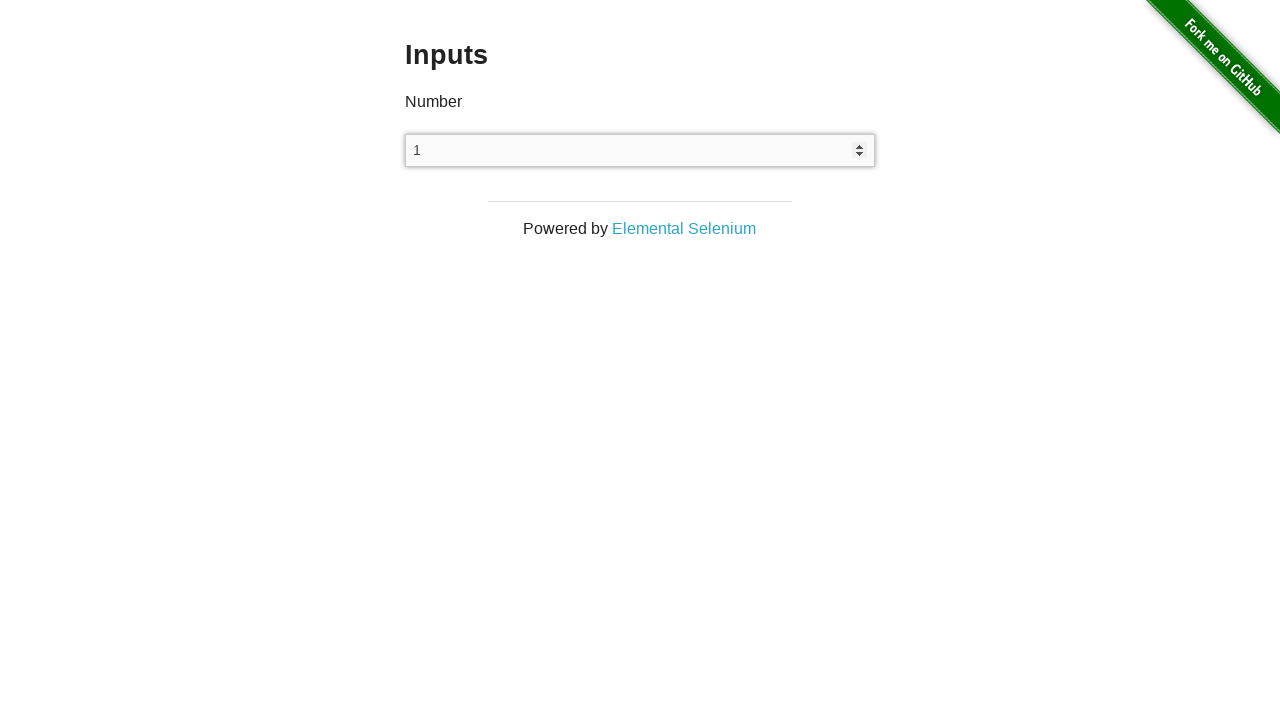

Pressed Arrow Down on input field on input
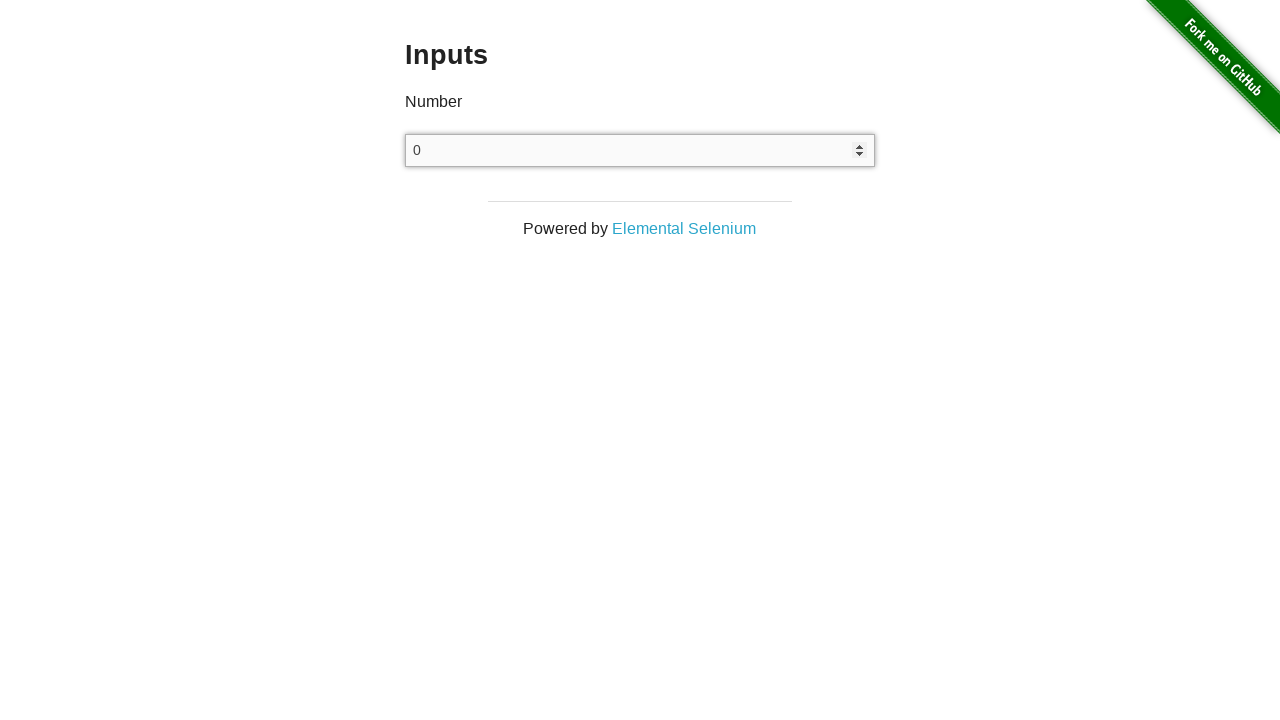

Verified that input value returned to 0
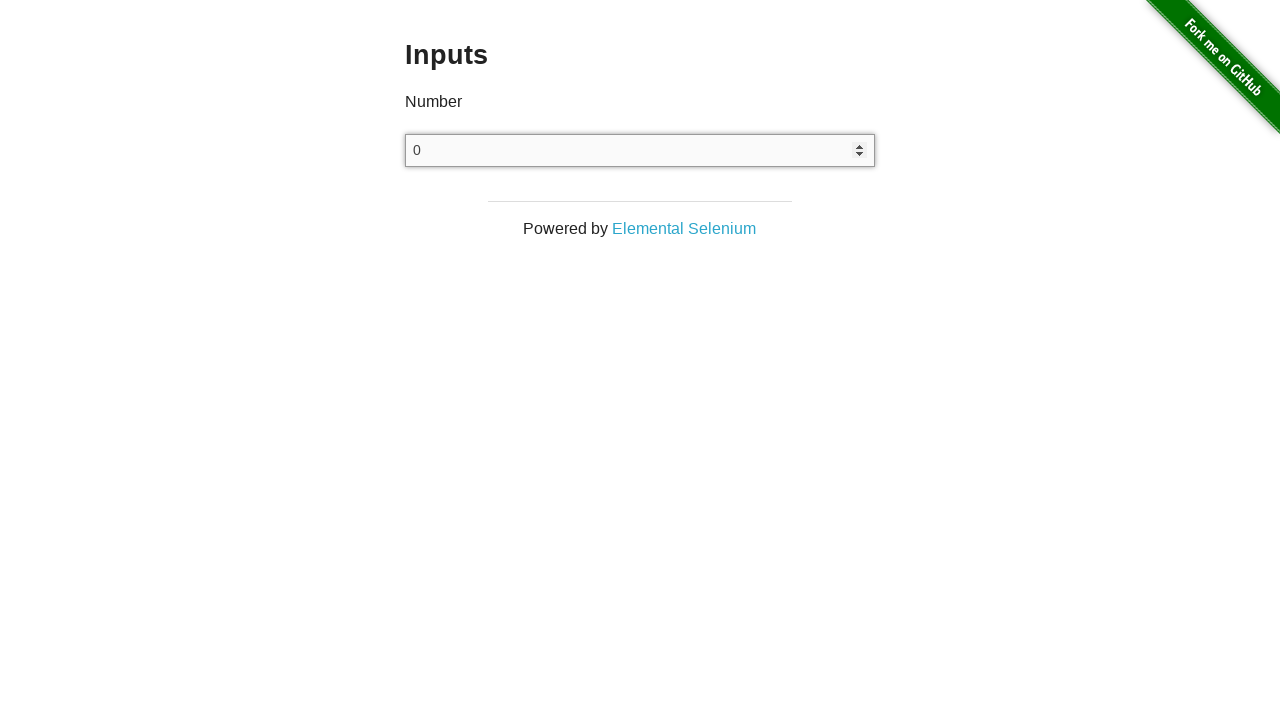

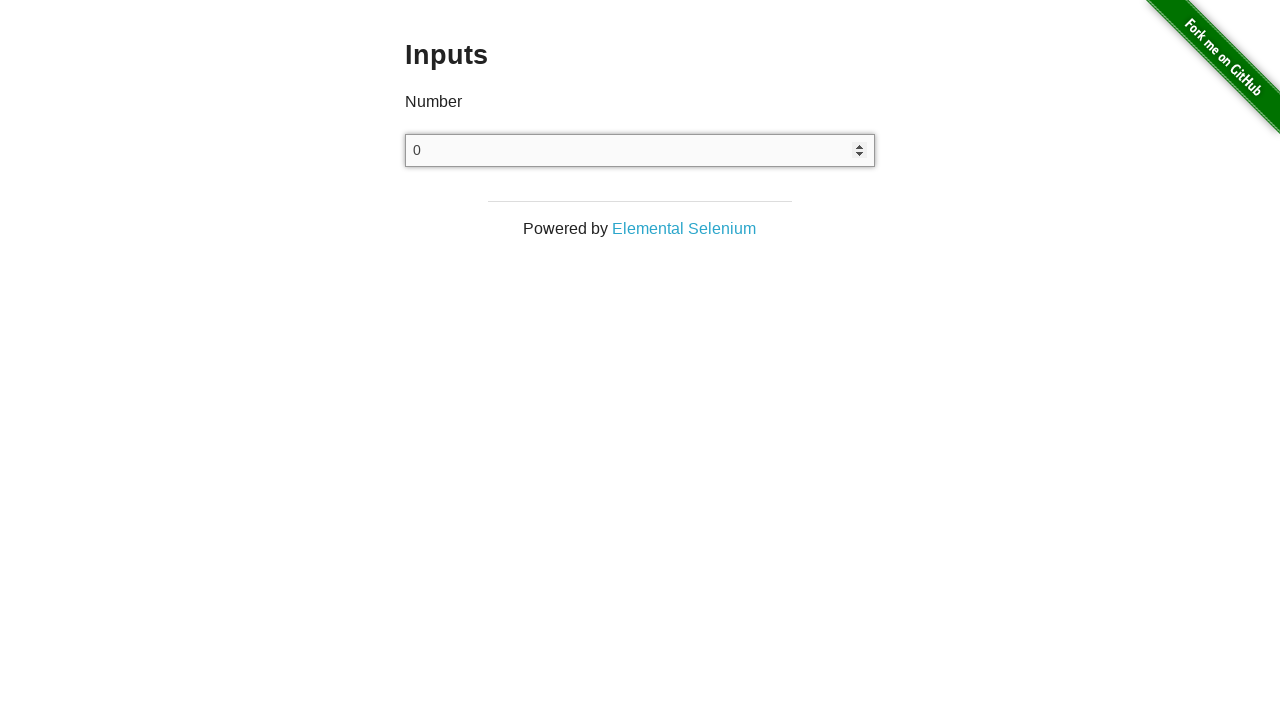